Navigates to GeeksforGeeks homepage and clears all browser cookies from the session

Starting URL: https://www.geeksforgeeks.org/

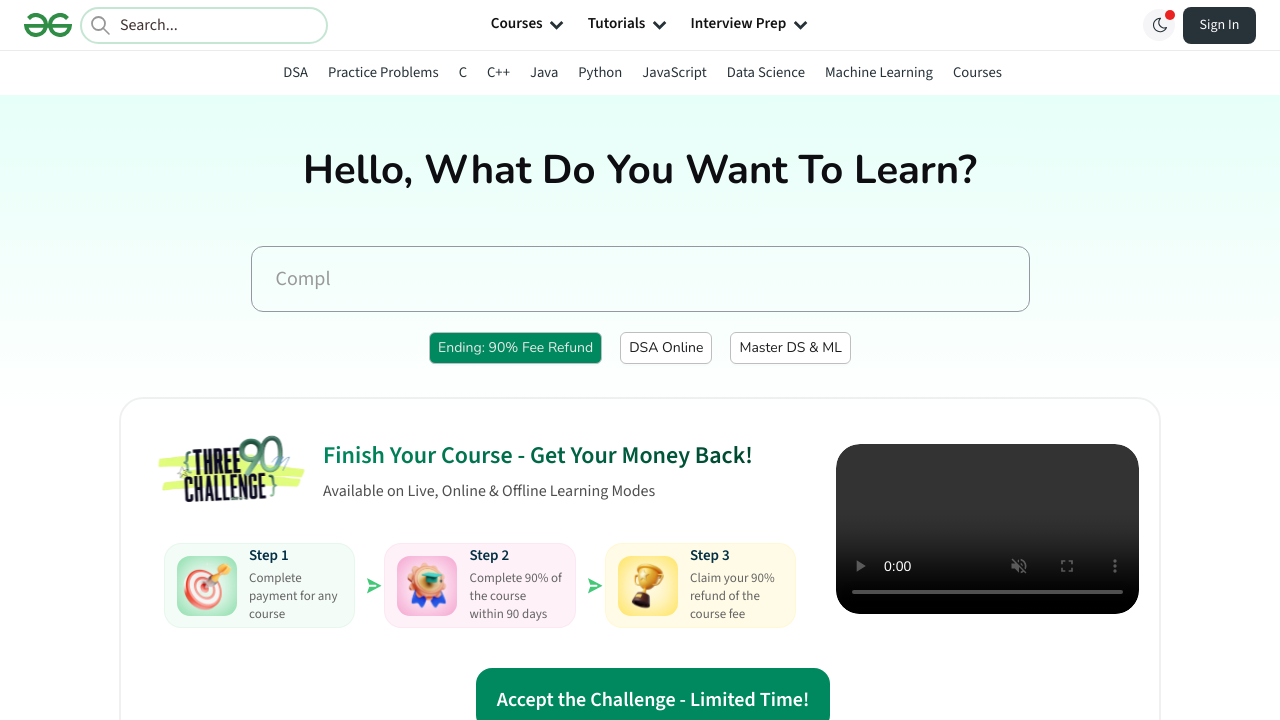

Navigated to GeeksforGeeks homepage
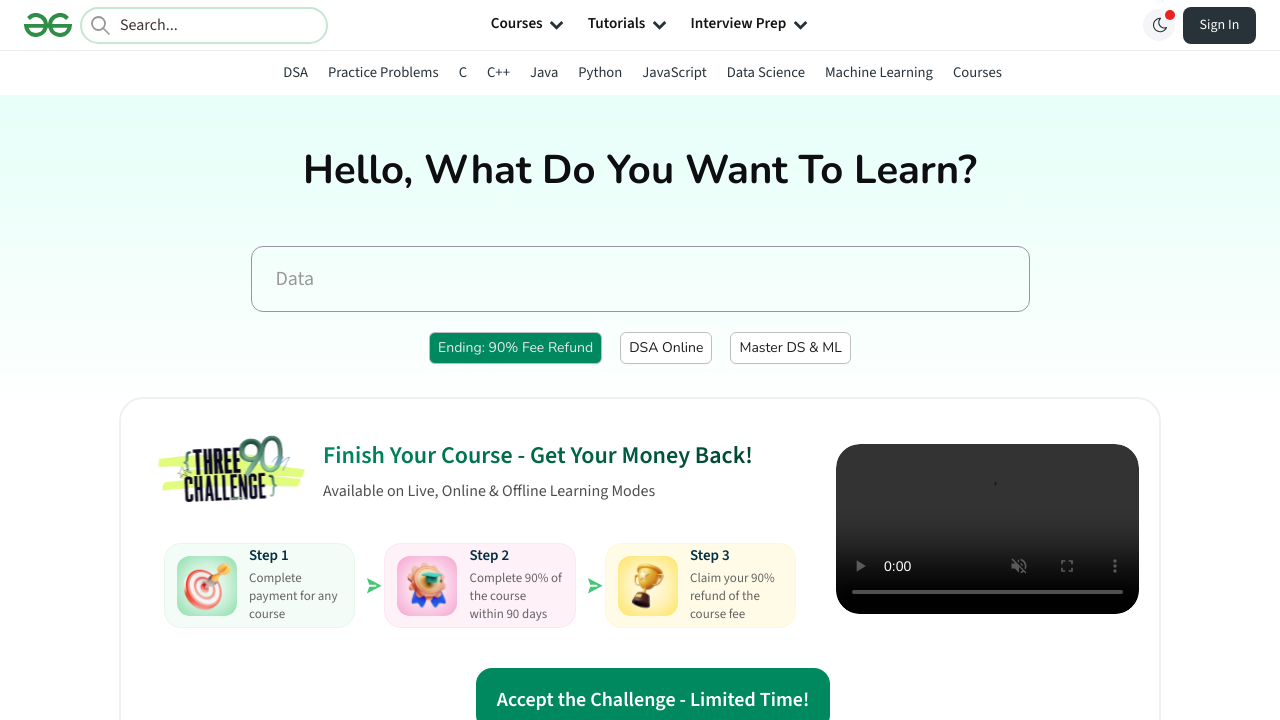

Cleared all browser cookies from the session
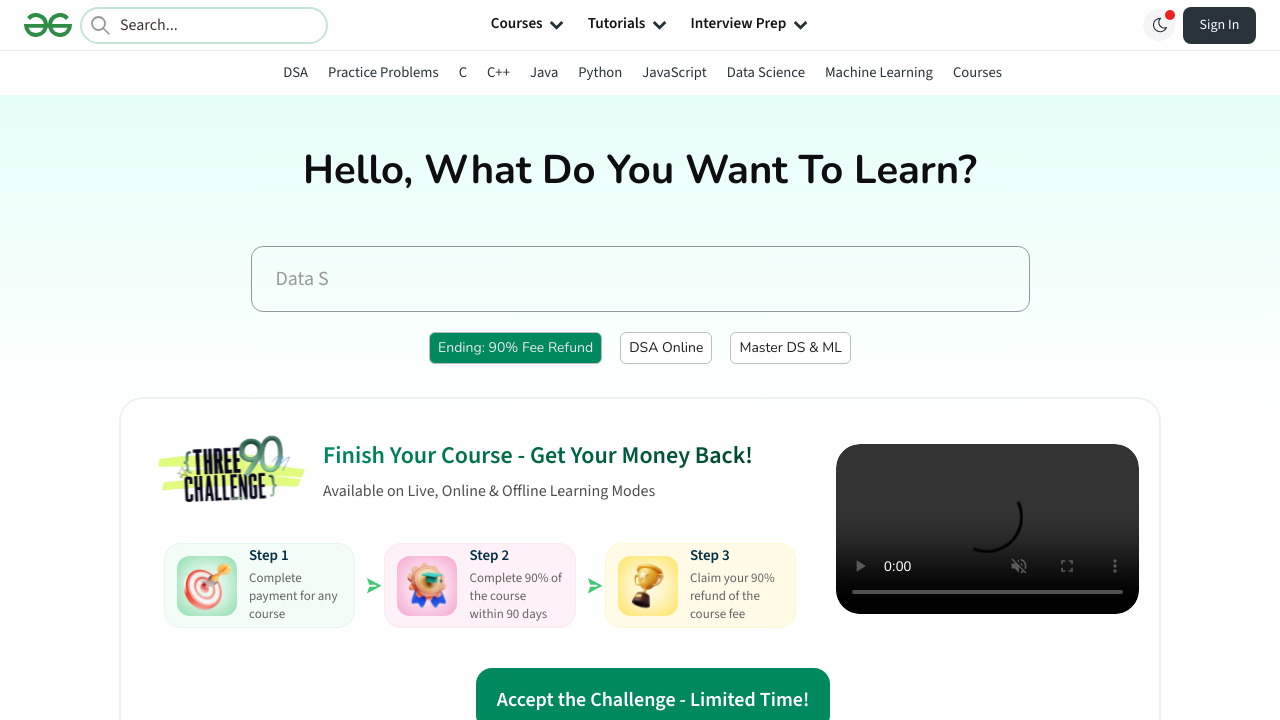

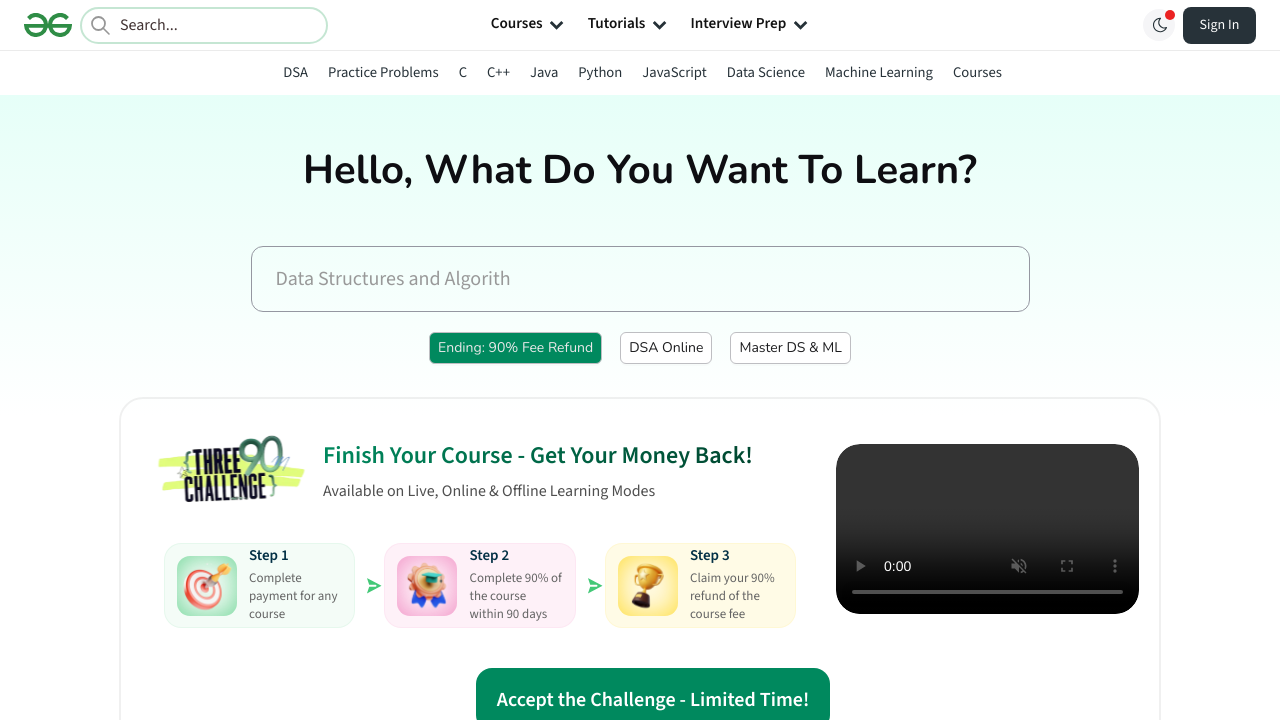